Tests passenger count dropdown functionality by clicking to open the dropdown, incrementing the adult count 4 times to reach 5 adults, then closing and verifying the selection

Starting URL: https://rahulshettyacademy.com/dropdownsPractise/

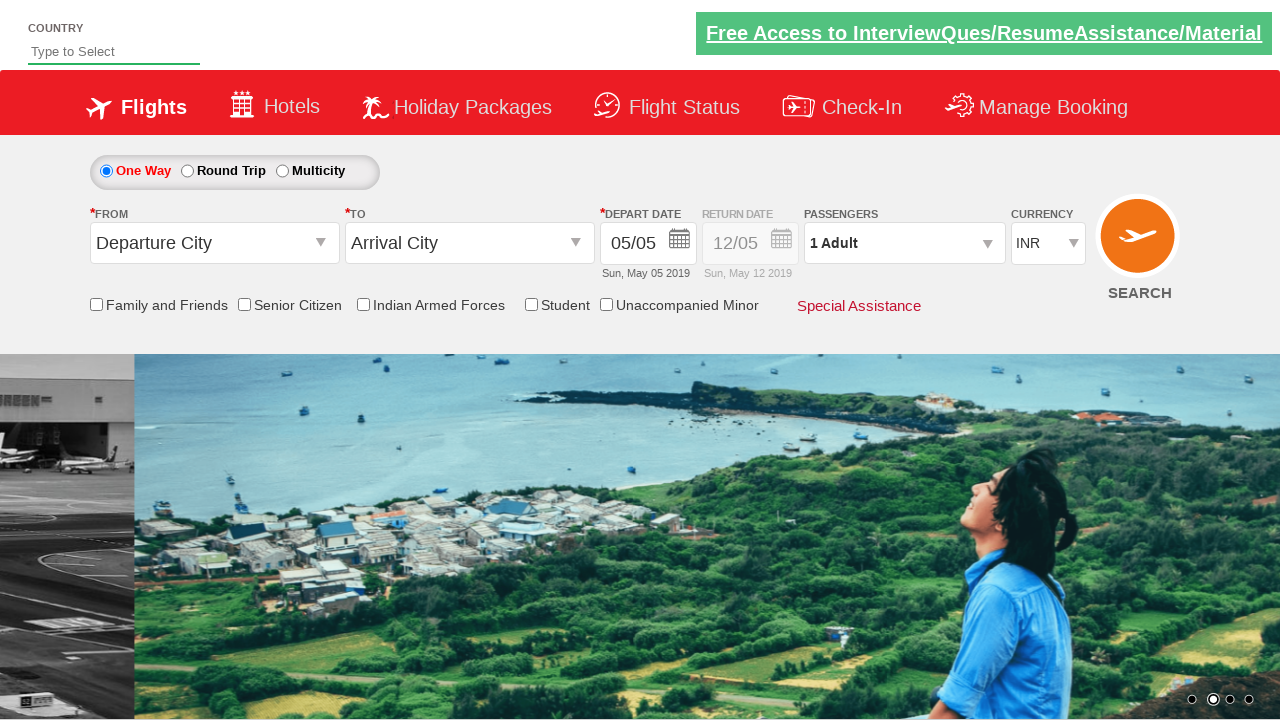

Clicked passenger info dropdown to open it at (904, 243) on #divpaxinfo
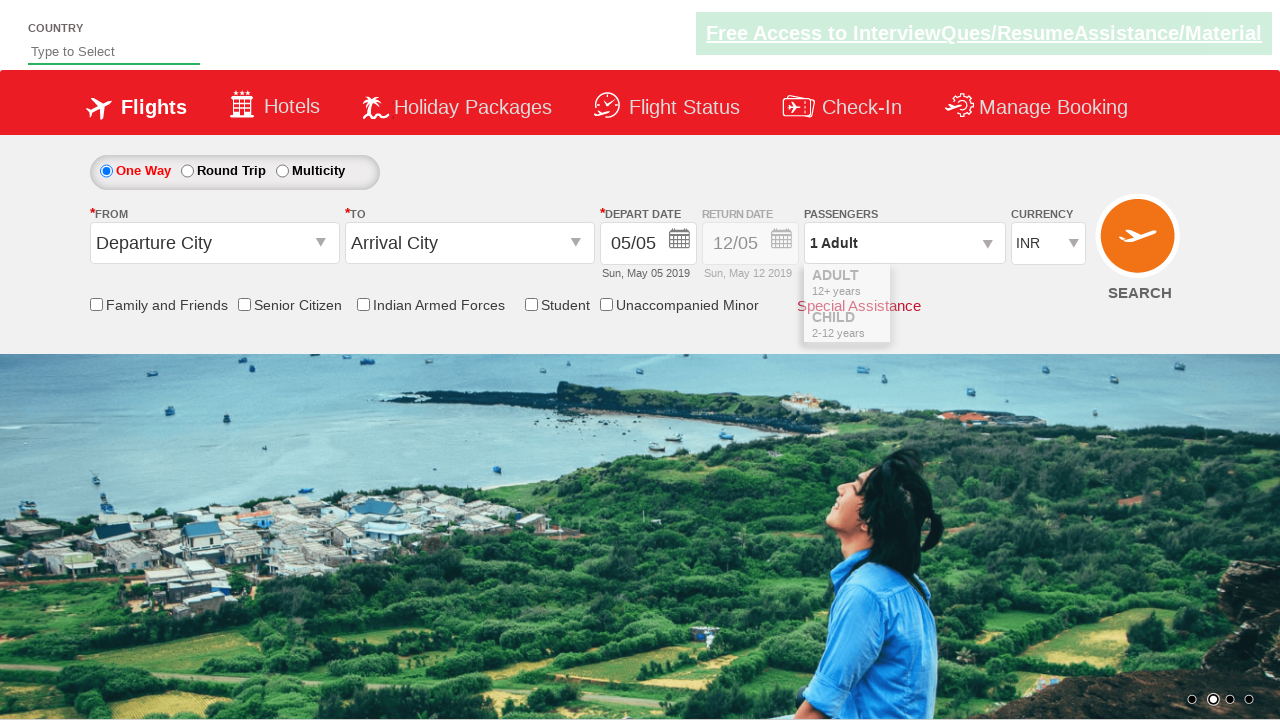

Waited for dropdown to be visible
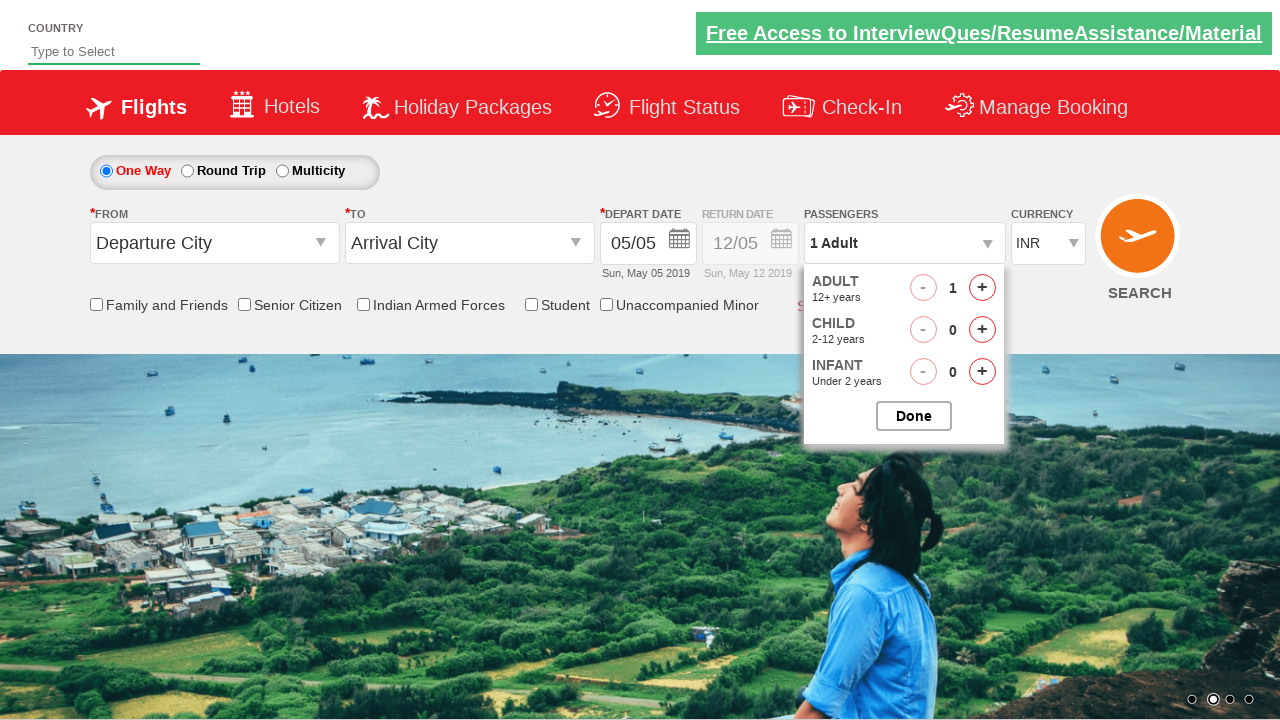

Clicked increment adult button (iteration 1 of 4) at (982, 288) on #hrefIncAdt
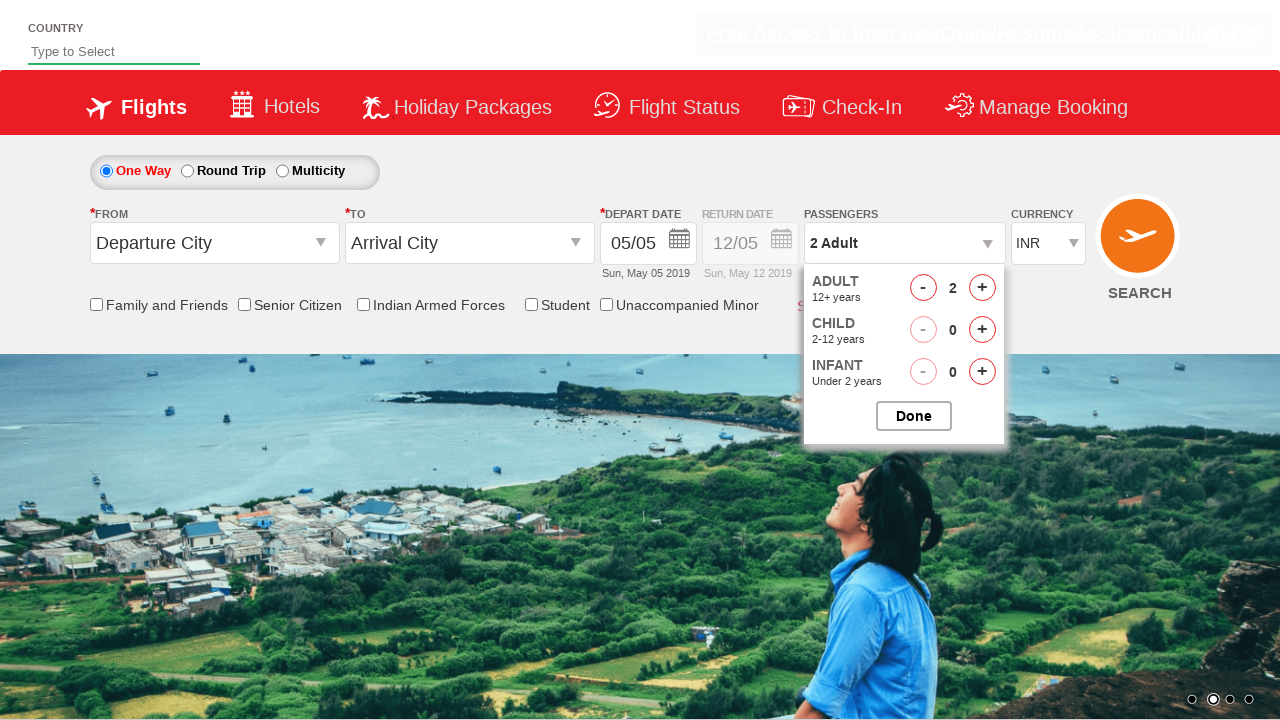

Clicked increment adult button (iteration 2 of 4) at (982, 288) on #hrefIncAdt
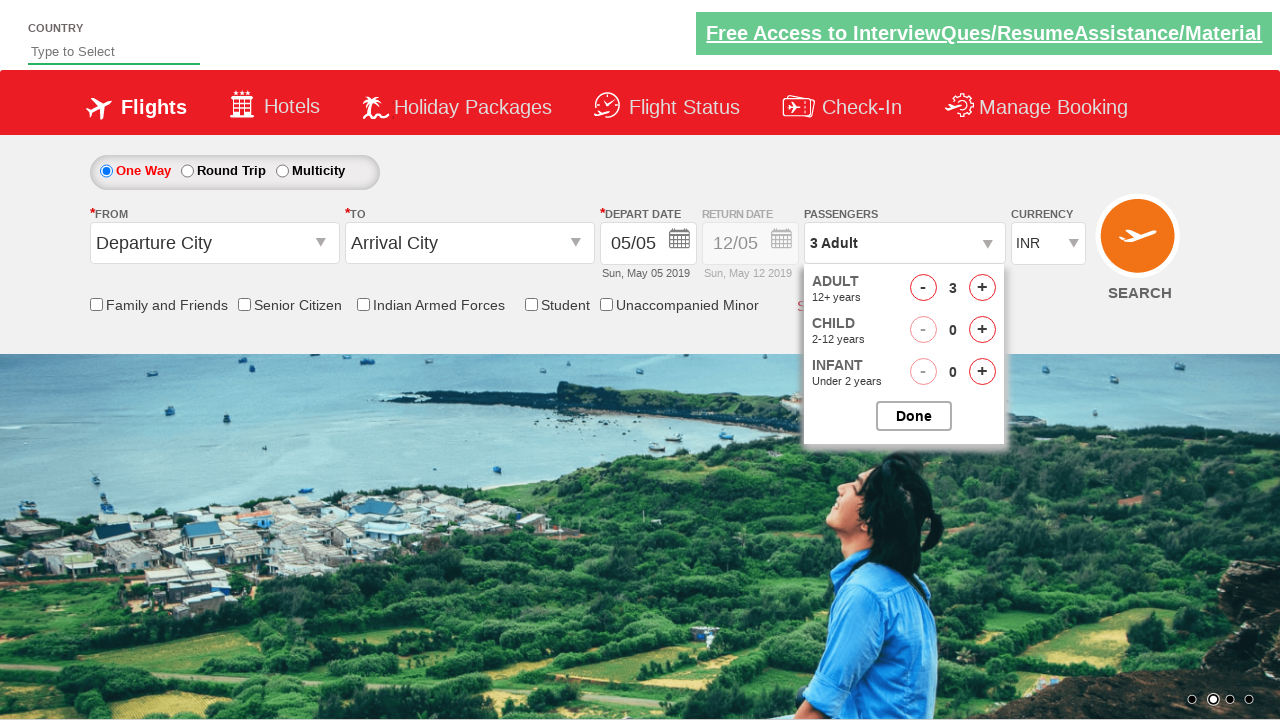

Clicked increment adult button (iteration 3 of 4) at (982, 288) on #hrefIncAdt
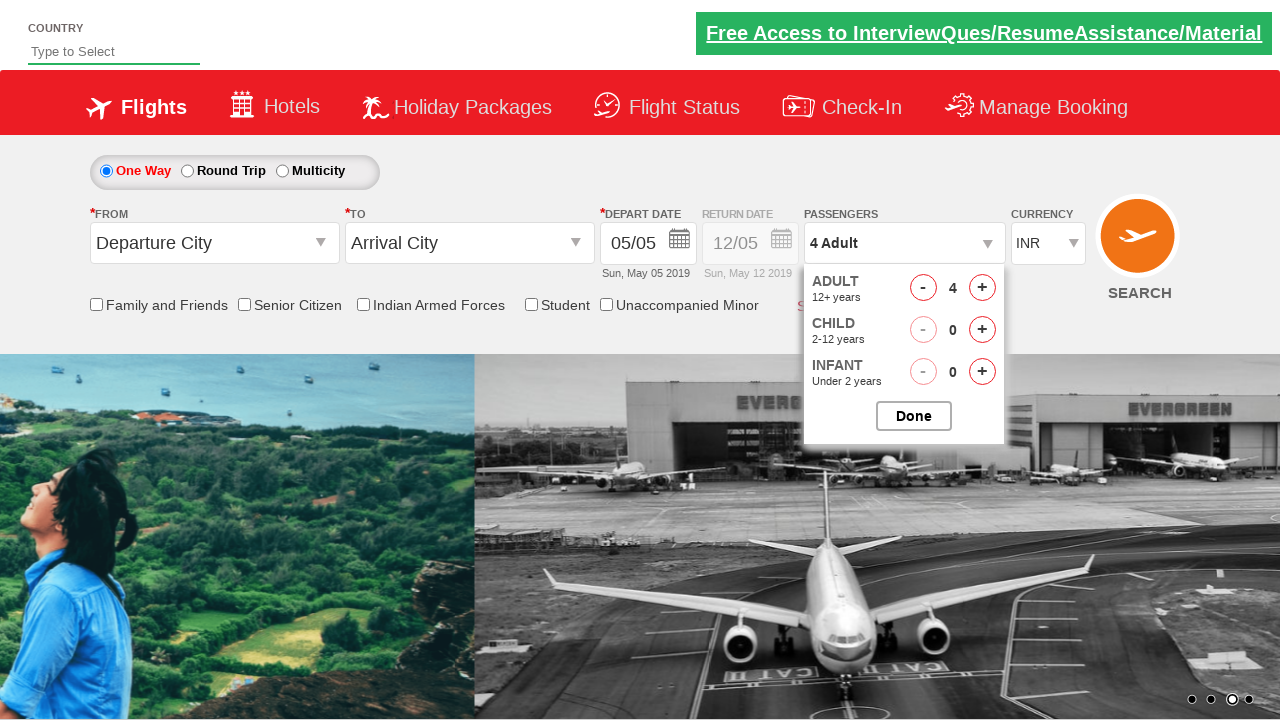

Clicked increment adult button (iteration 4 of 4) at (982, 288) on #hrefIncAdt
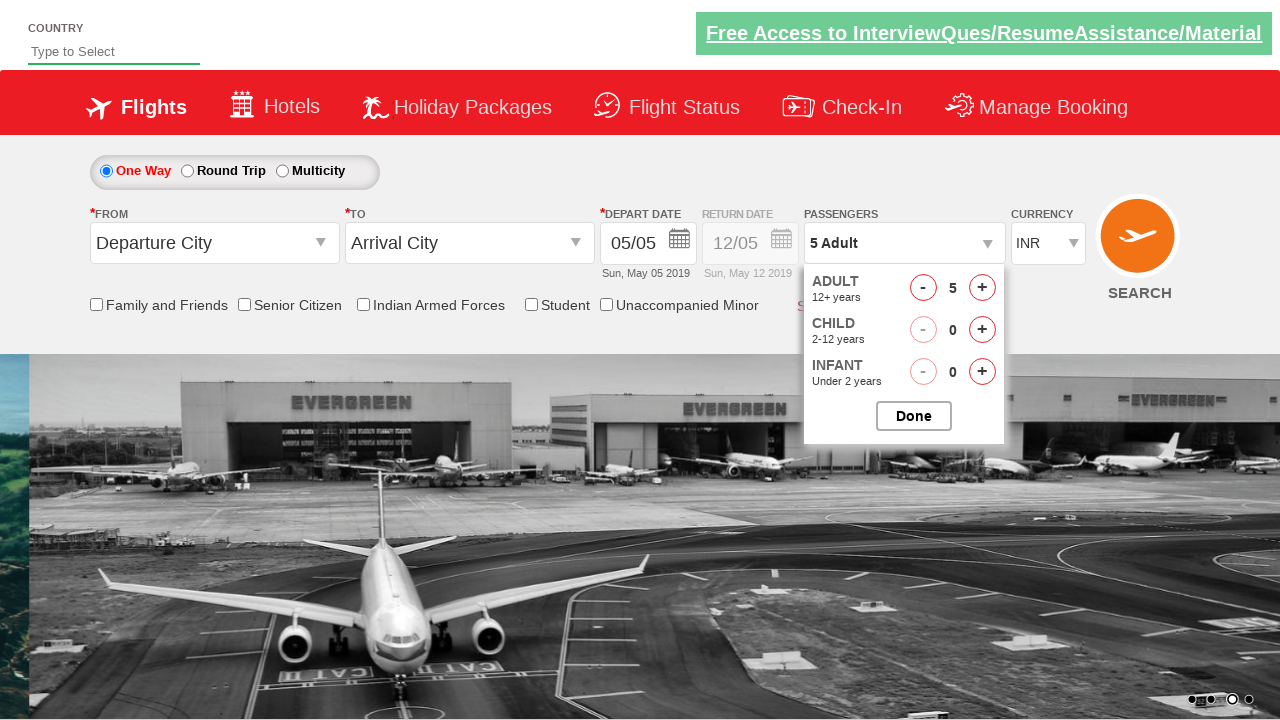

Closed the passenger options dropdown at (914, 416) on #btnclosepaxoption
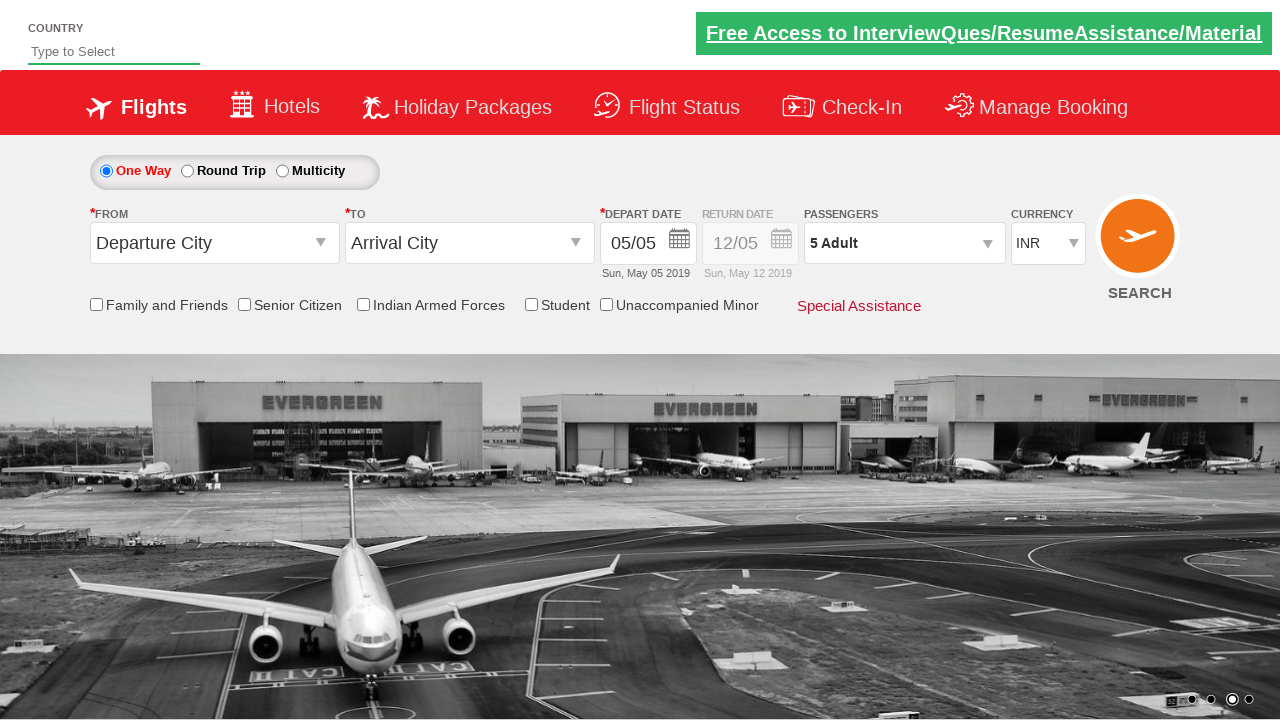

Waited for passenger info element to be visible
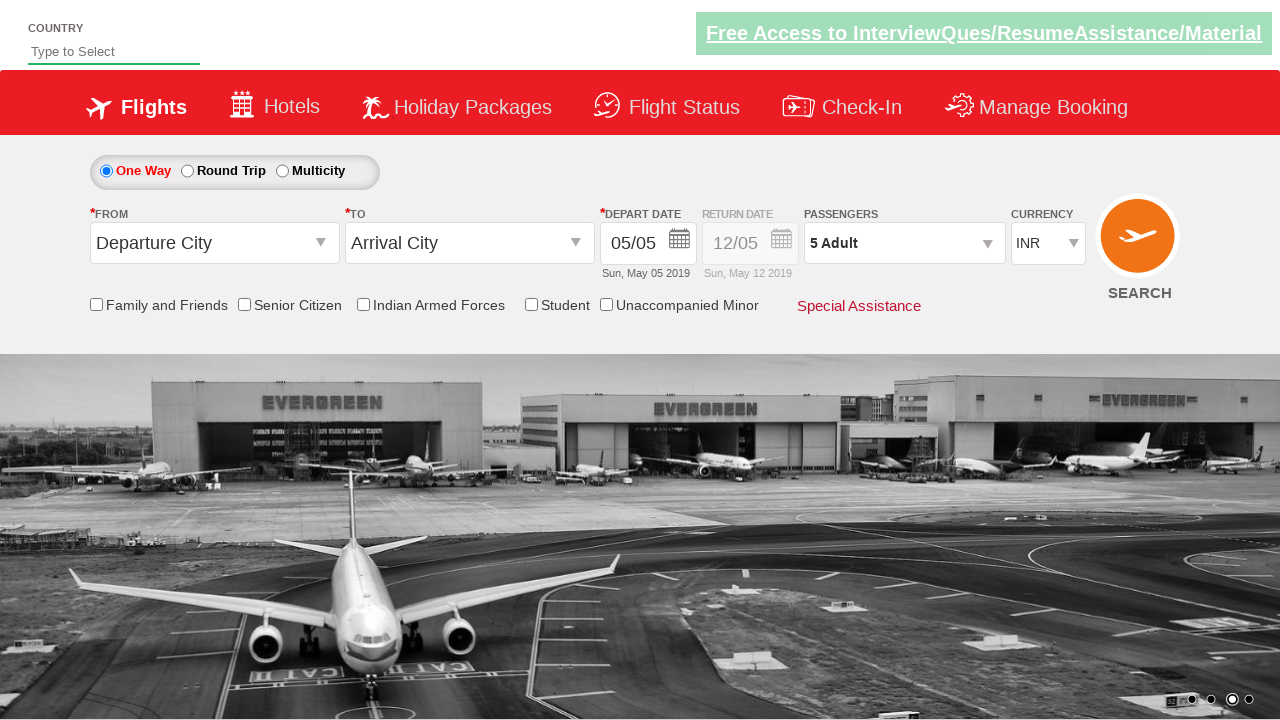

Verified passenger count displays '5 Adult'
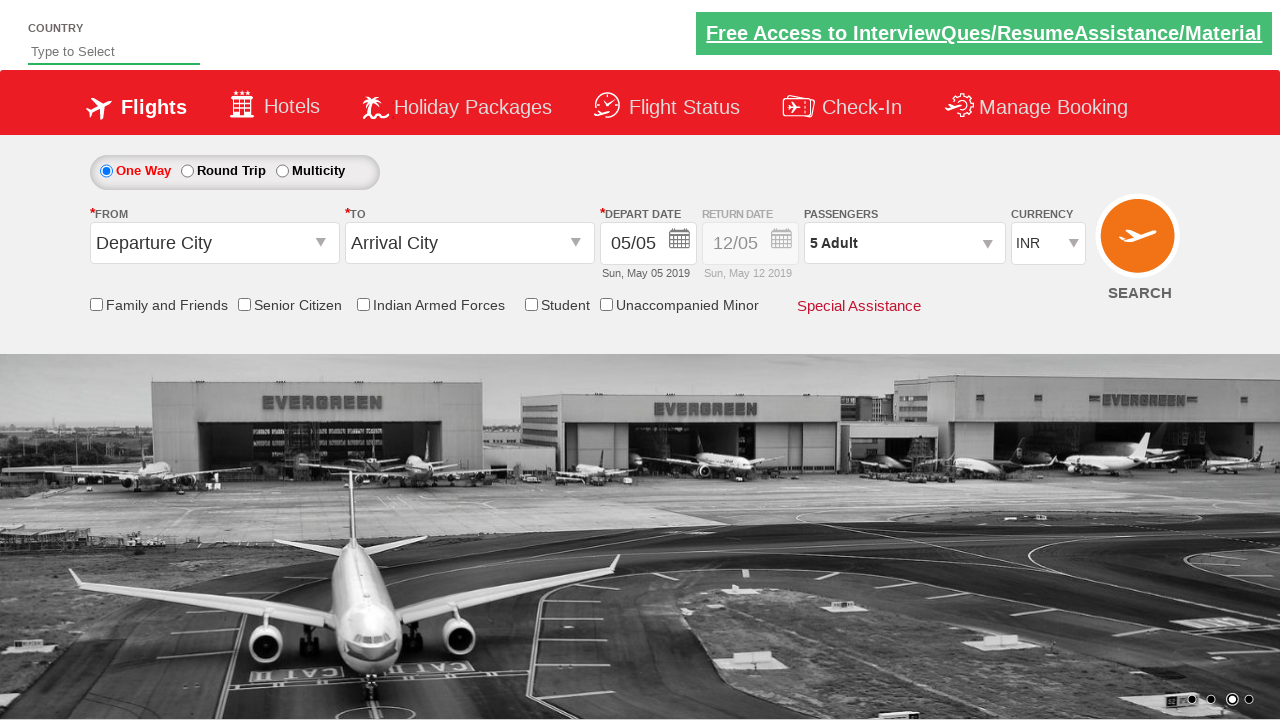

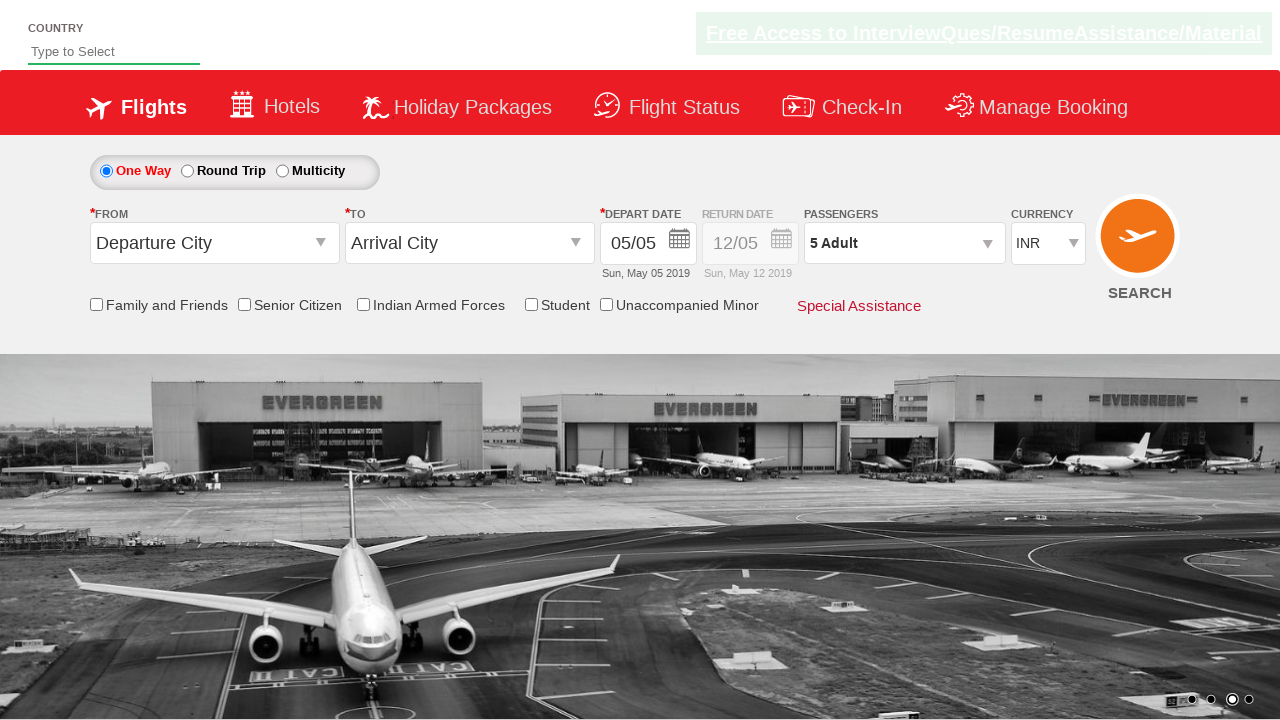